Adds all coffee items to cart and tests that removing the last item from an entry removes the entire entry.

Starting URL: https://coffee-cart.app/

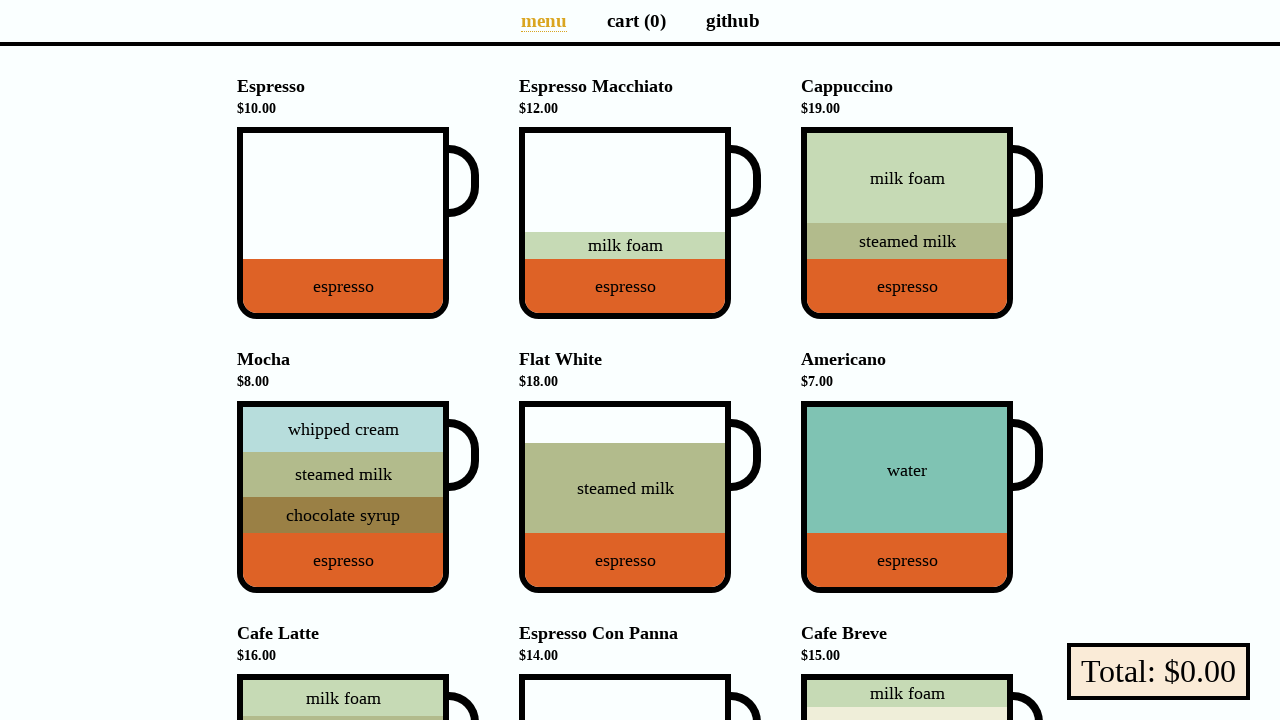

Located all coffee cups on the page
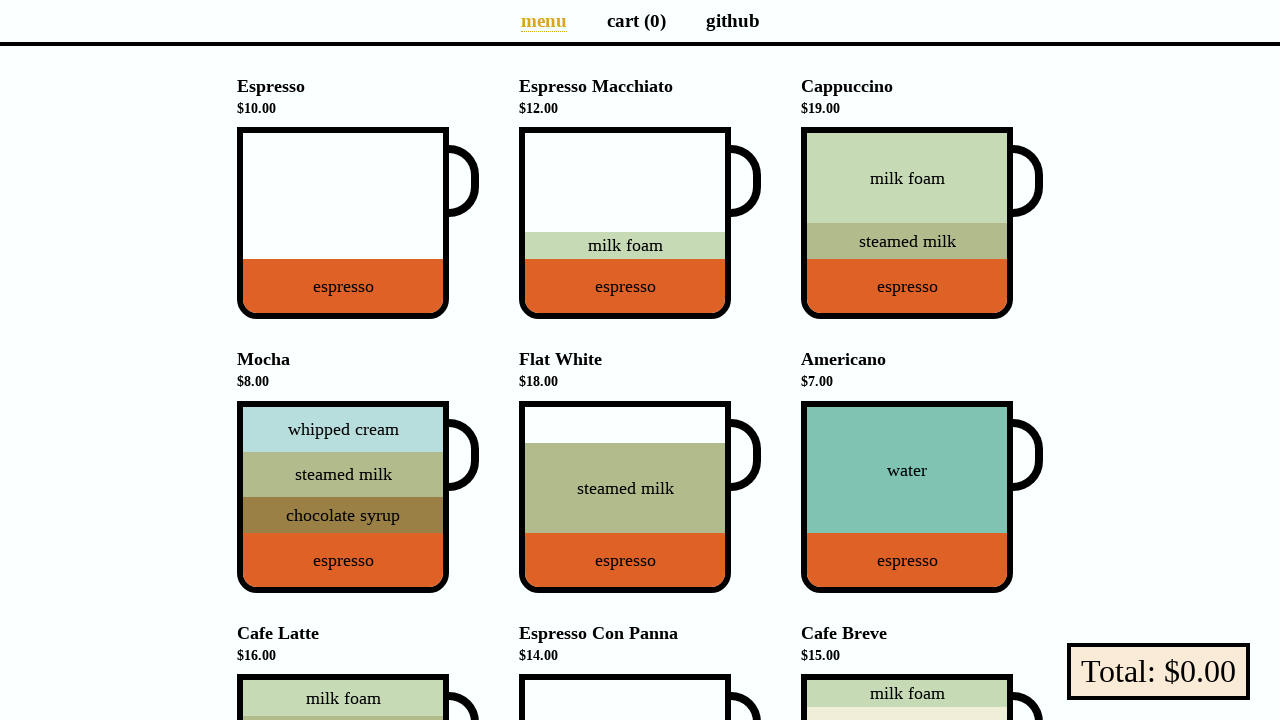

Clicked coffee cup 1 to add to cart at (358, 223) on li[data-v-a9662a08] div div.cup >> nth=0
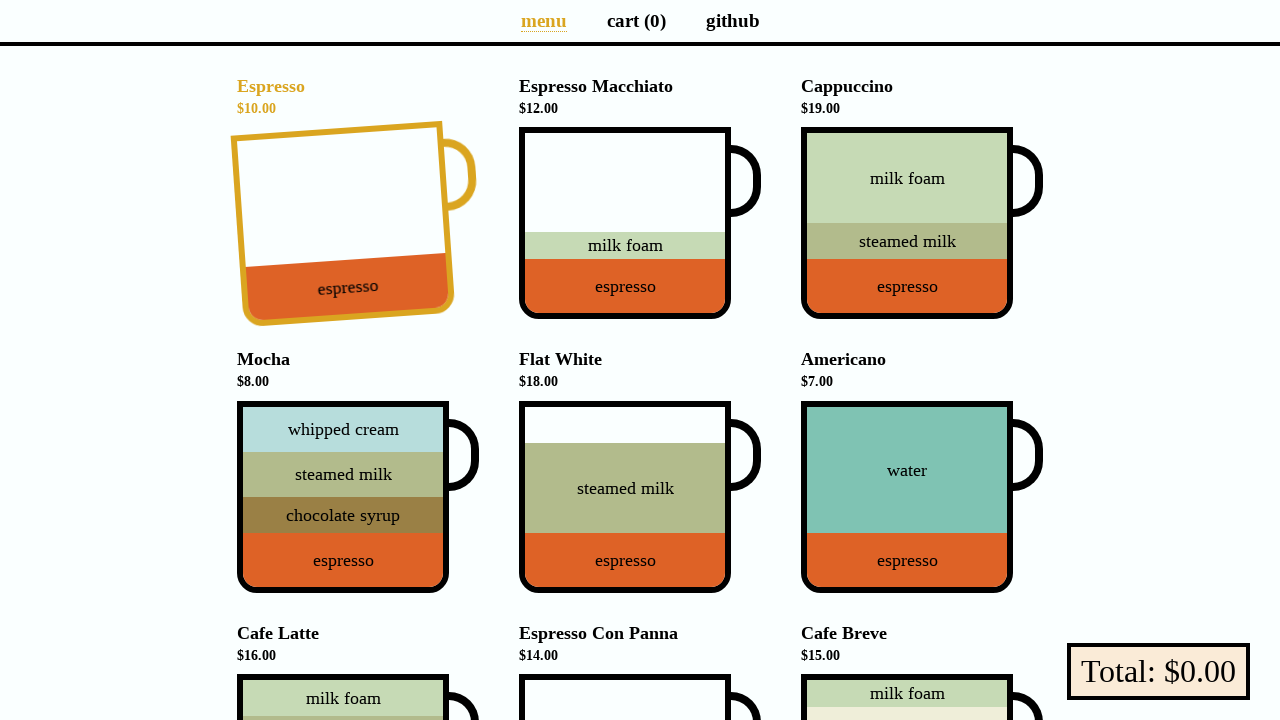

Clicked coffee cup 2 to add to cart at (640, 223) on li[data-v-a9662a08] div div.cup >> nth=1
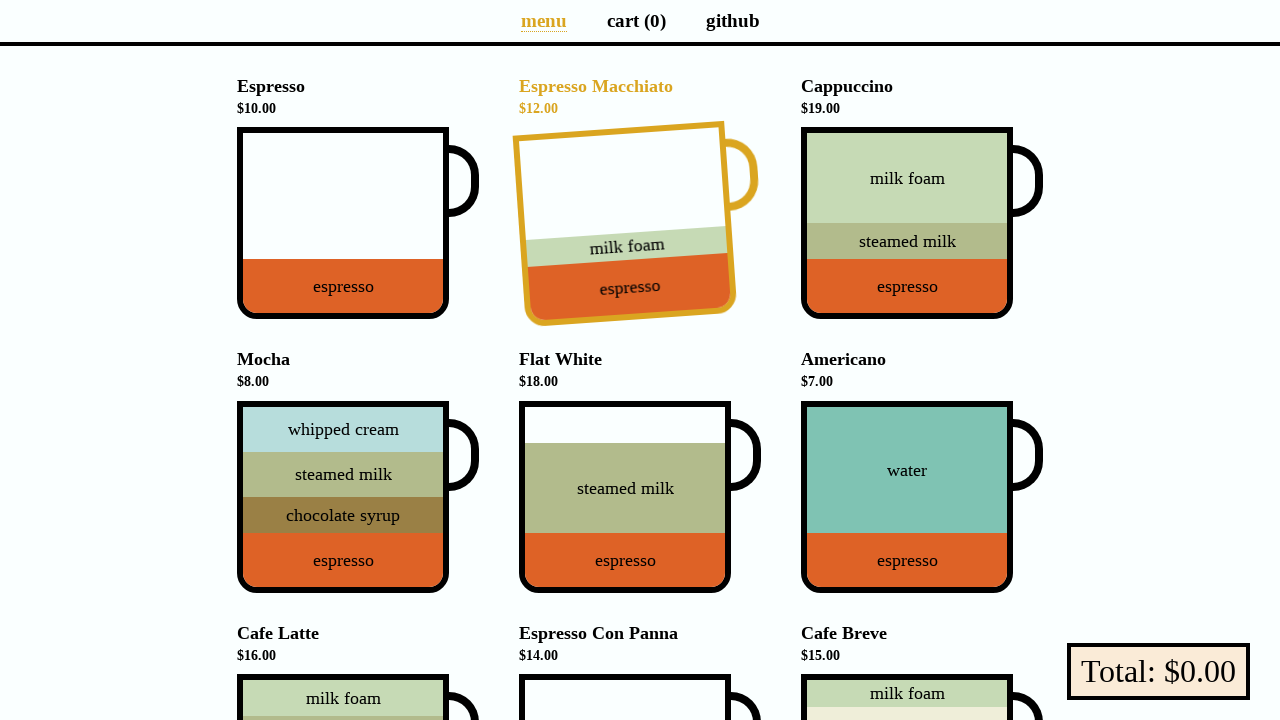

Clicked coffee cup 3 to add to cart at (922, 223) on li[data-v-a9662a08] div div.cup >> nth=2
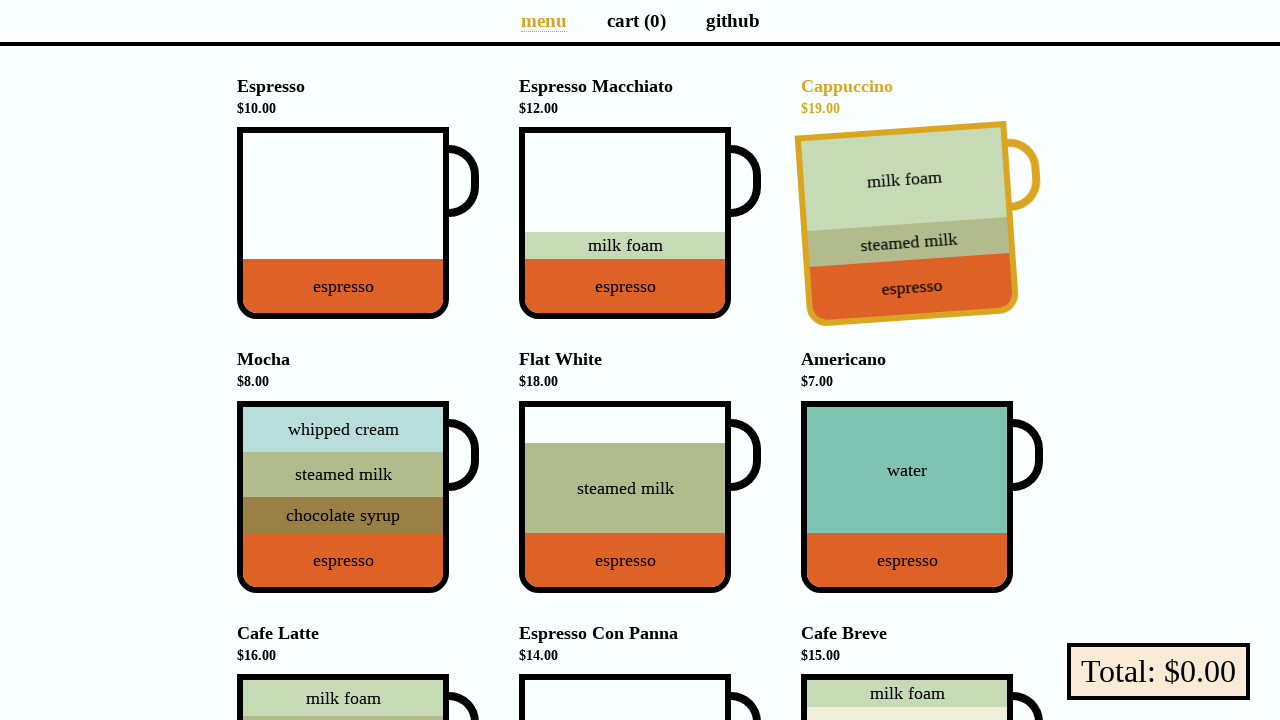

Clicked coffee cup 4 to add to cart at (358, 497) on li[data-v-a9662a08] div div.cup >> nth=3
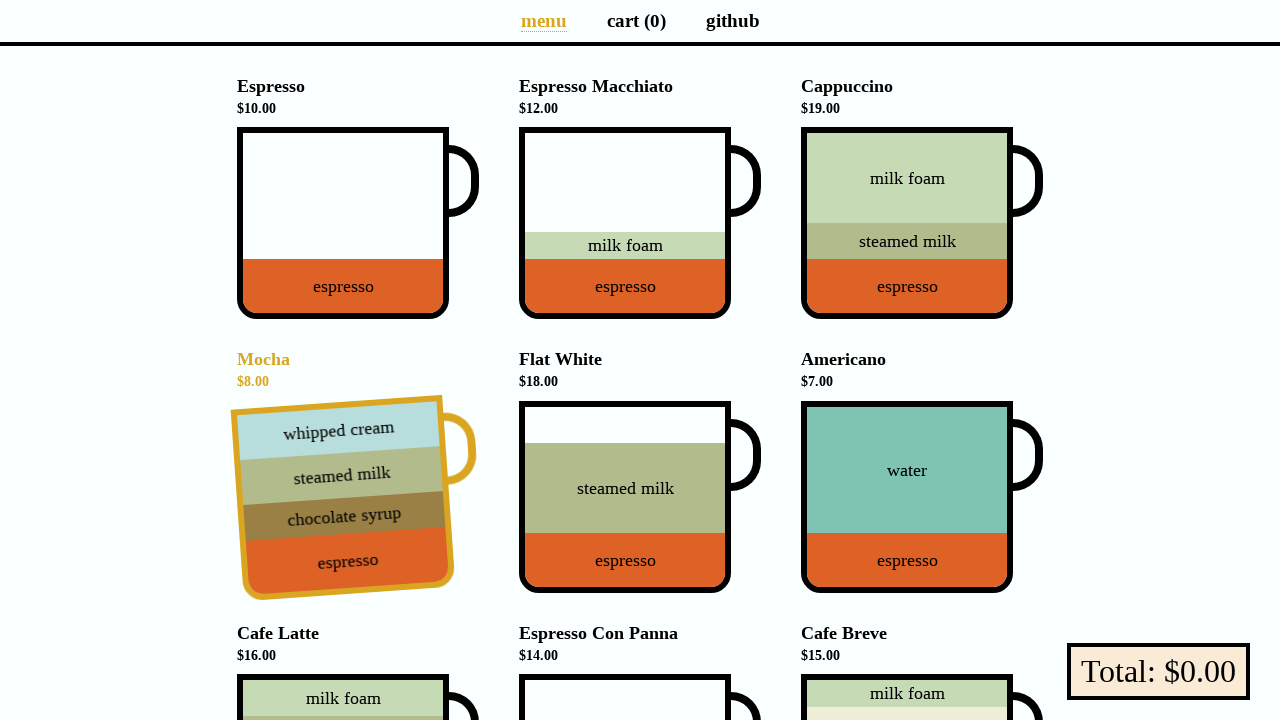

Clicked coffee cup 5 to add to cart at (640, 497) on li[data-v-a9662a08] div div.cup >> nth=4
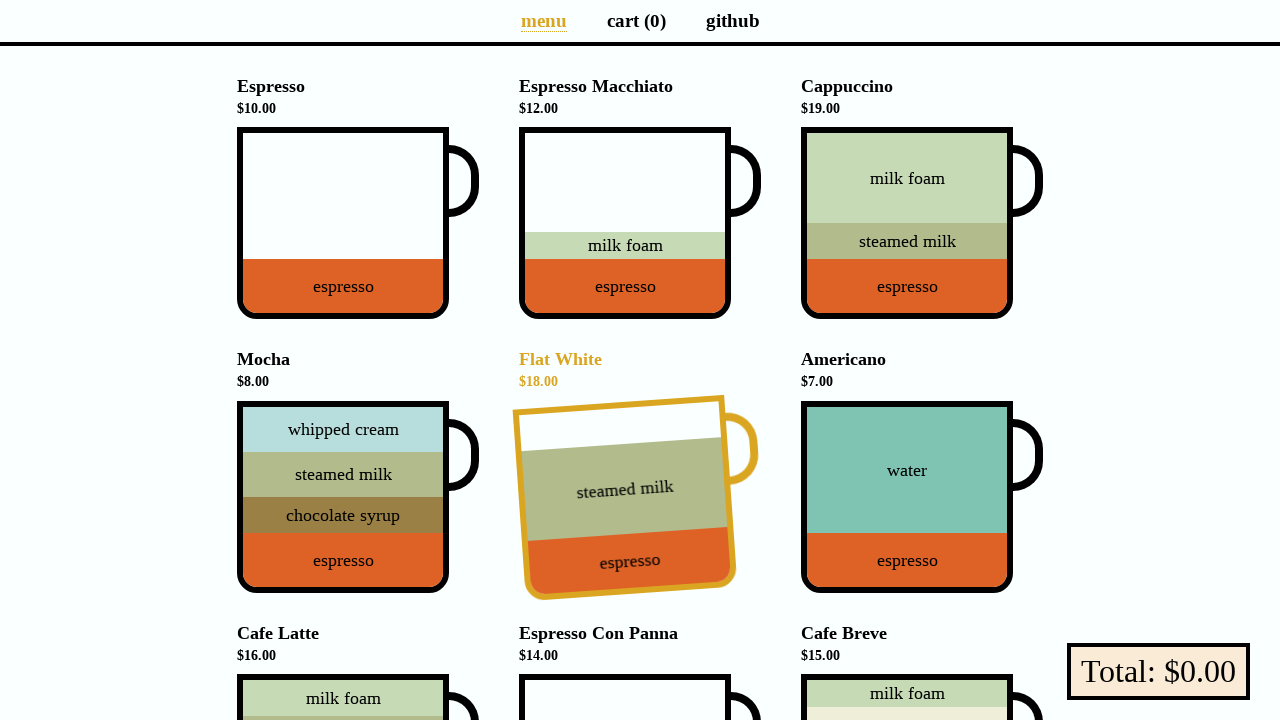

Clicked coffee cup 6 to add to cart at (922, 497) on li[data-v-a9662a08] div div.cup >> nth=5
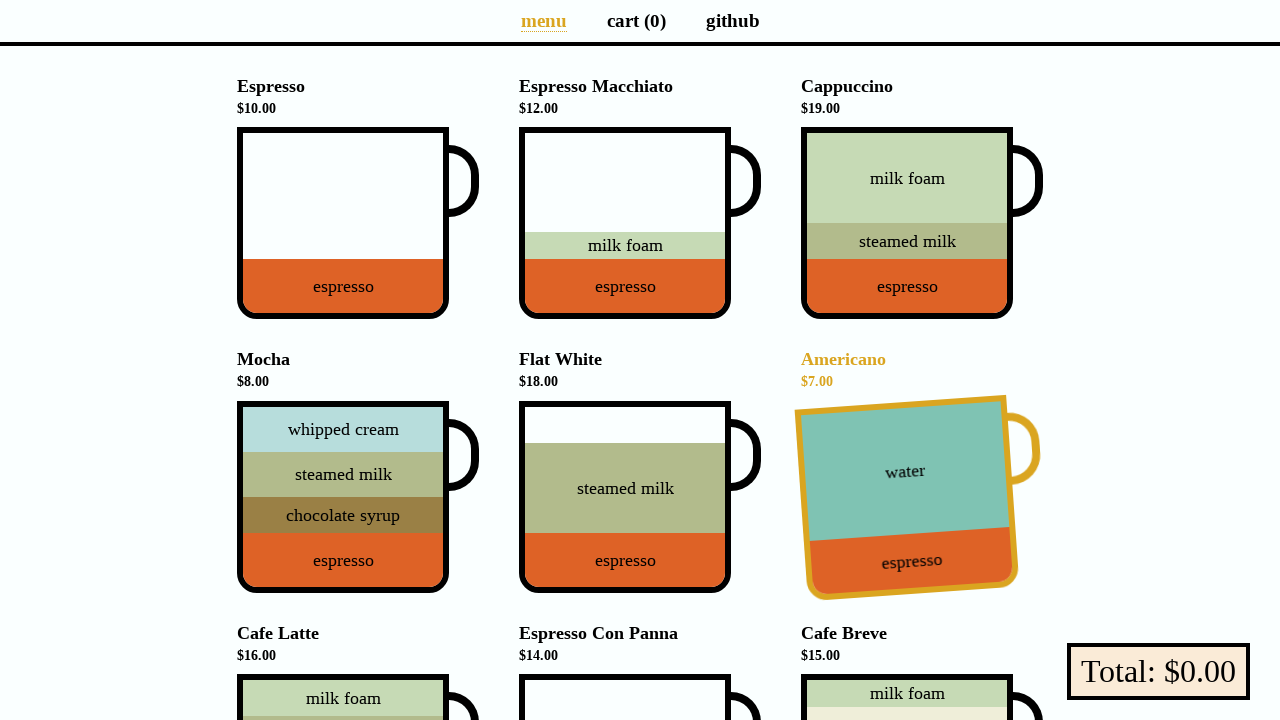

Clicked coffee cup 7 to add to cart at (358, 624) on li[data-v-a9662a08] div div.cup >> nth=6
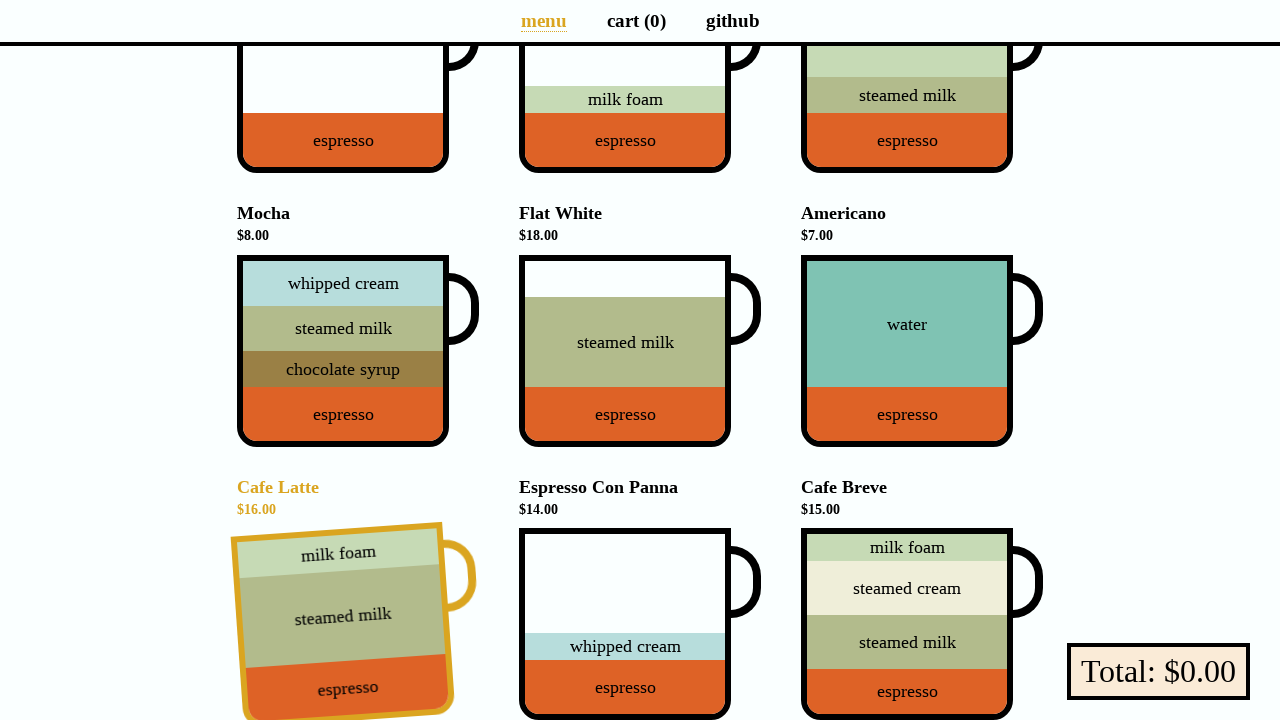

Clicked coffee cup 8 to add to cart at (640, 624) on li[data-v-a9662a08] div div.cup >> nth=7
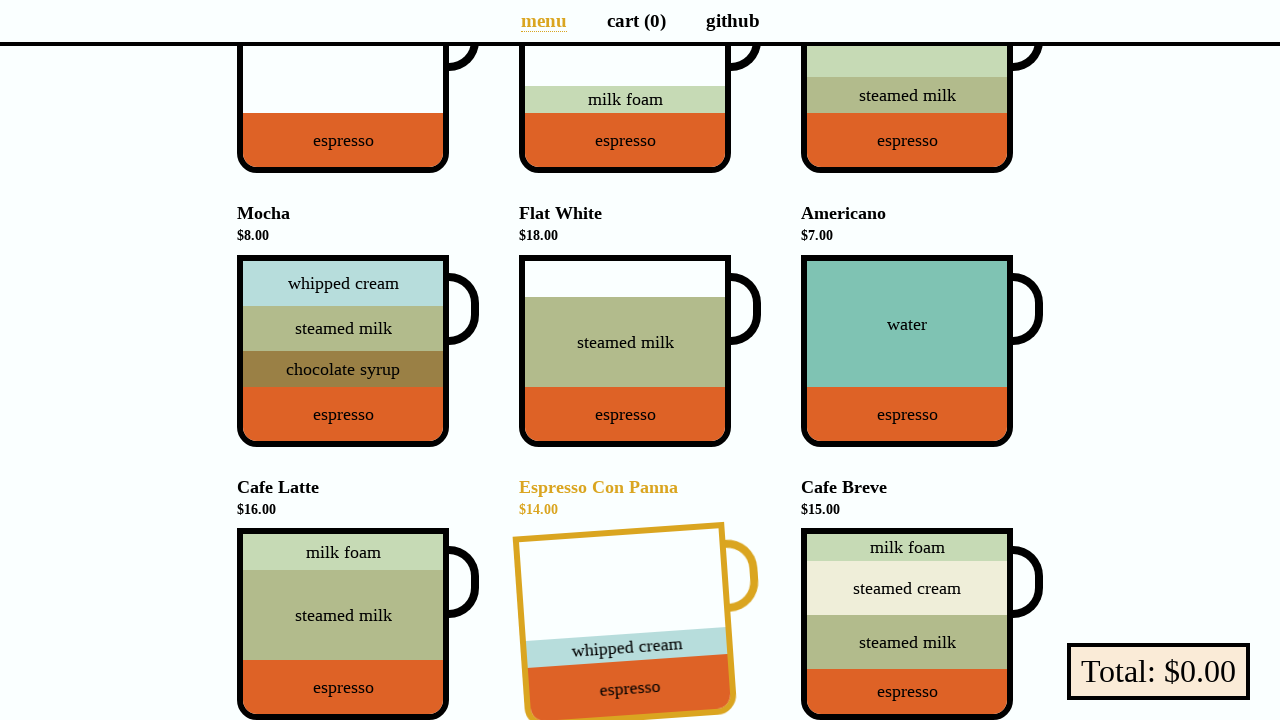

Clicked coffee cup 9 to add to cart at (922, 624) on li[data-v-a9662a08] div div.cup >> nth=8
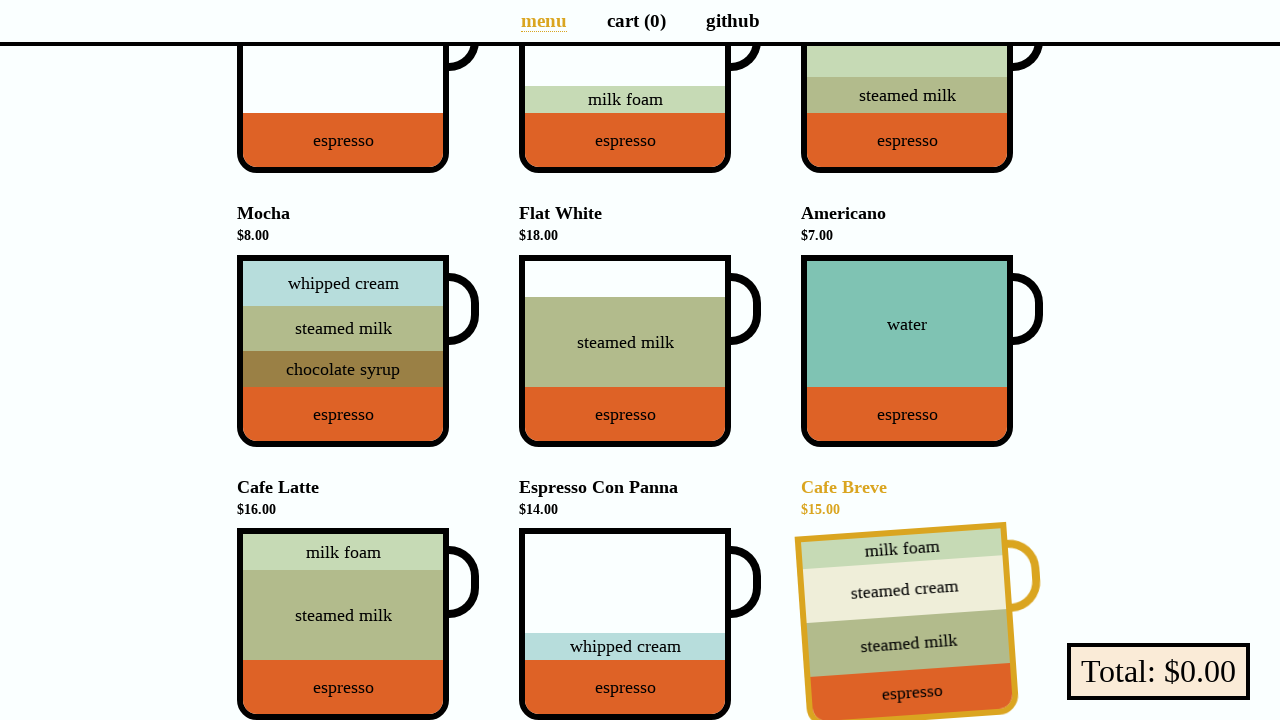

Clicked link to navigate to cart at (636, 20) on a[href='/cart']
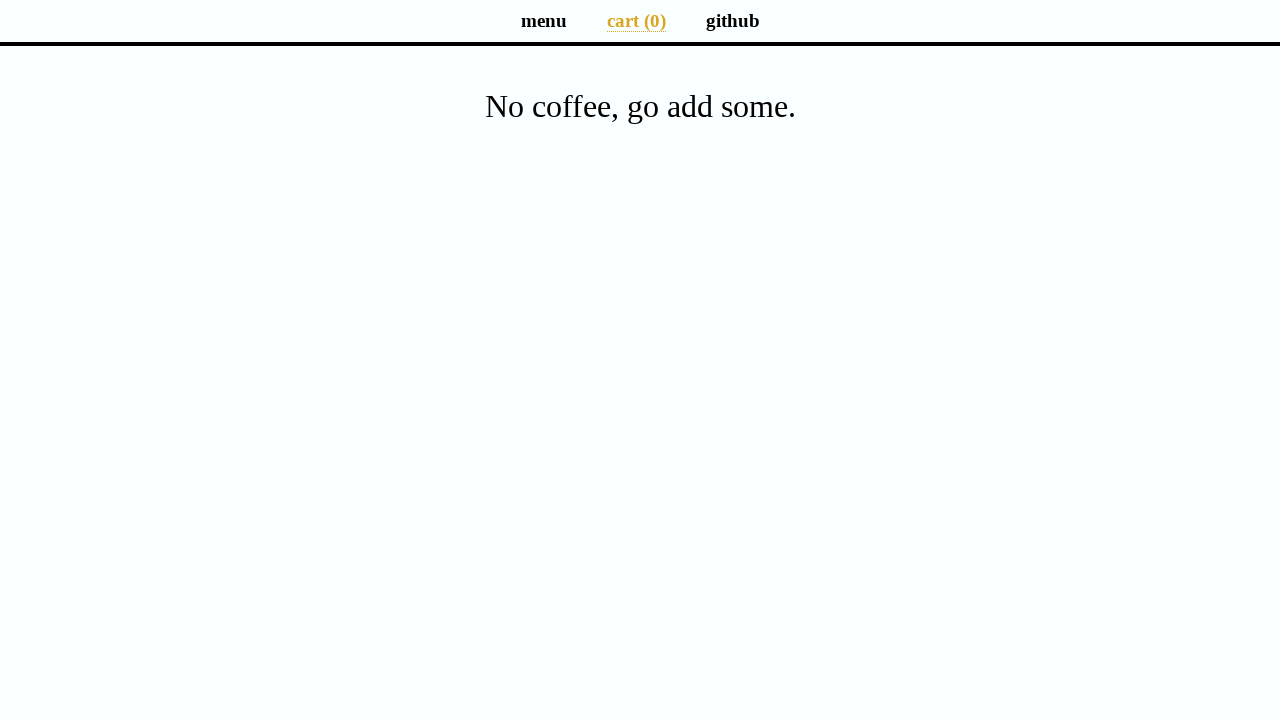

Cart page loaded
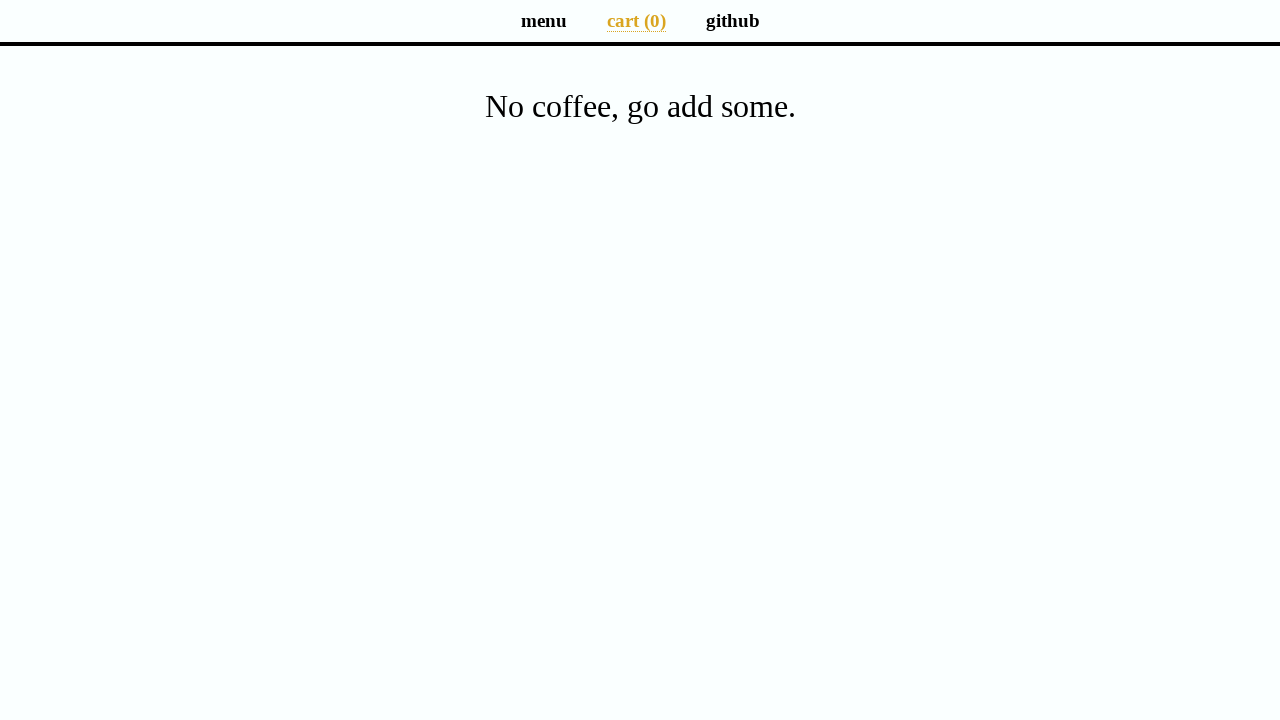

Located 0 items in cart
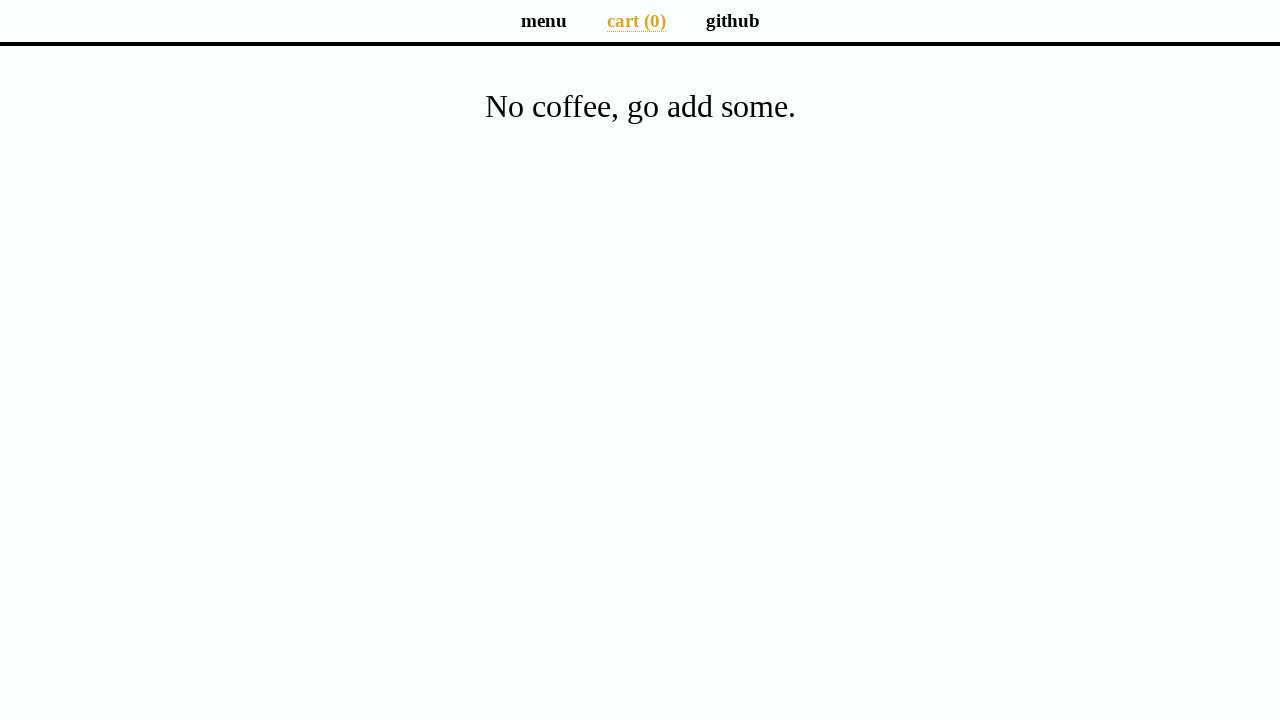

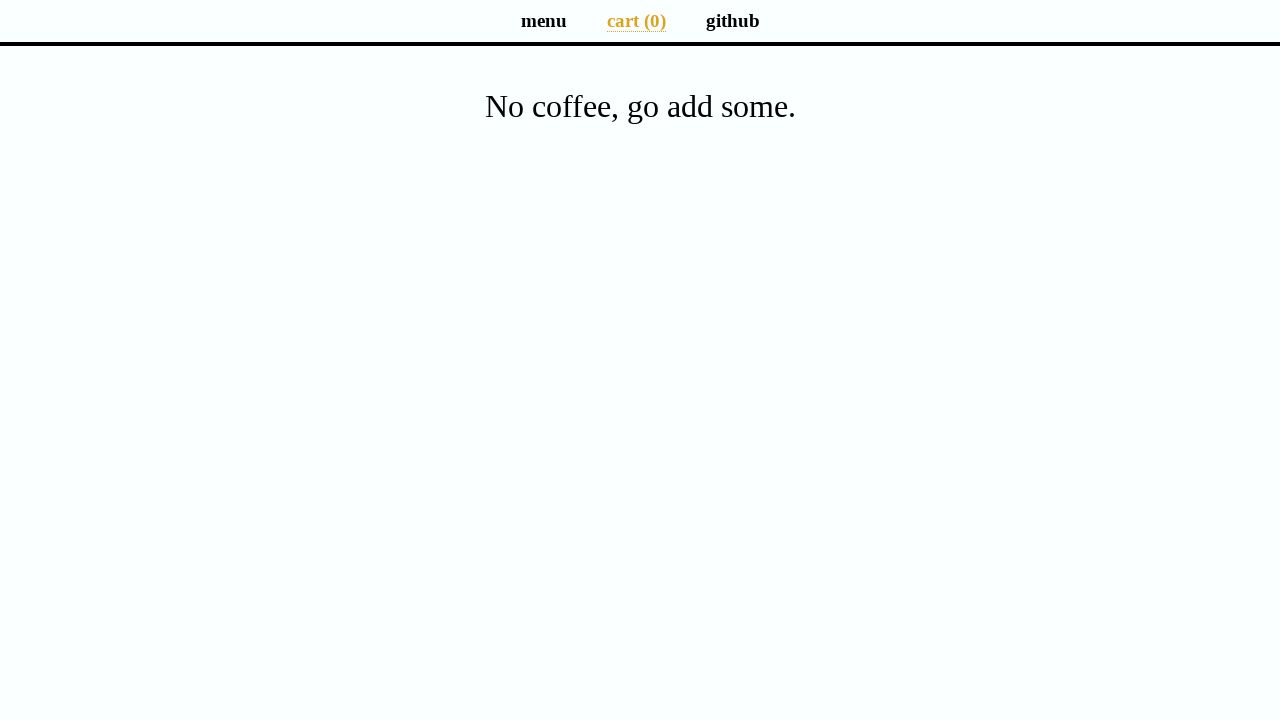